Tests adding todo items by creating two items and verifying they appear in the list

Starting URL: https://demo.playwright.dev/todomvc

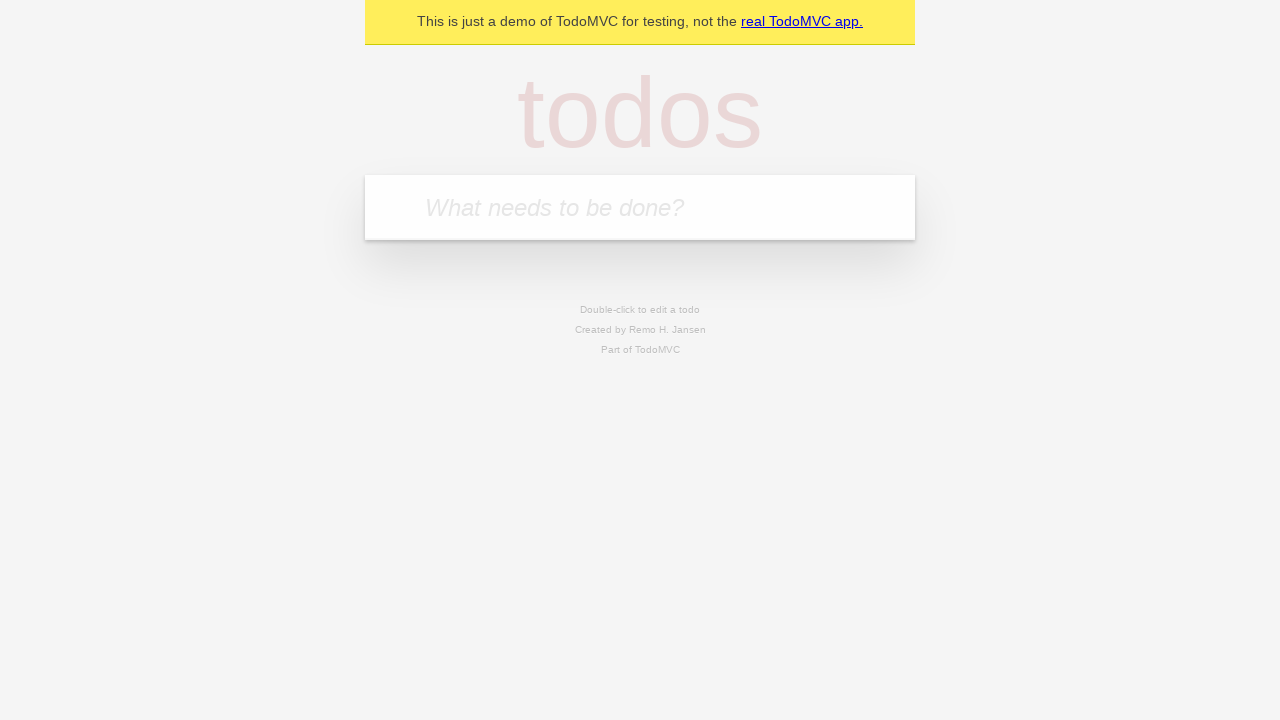

Filled todo input with 'buy some cheese' on internal:attr=[placeholder="What needs to be done?"i]
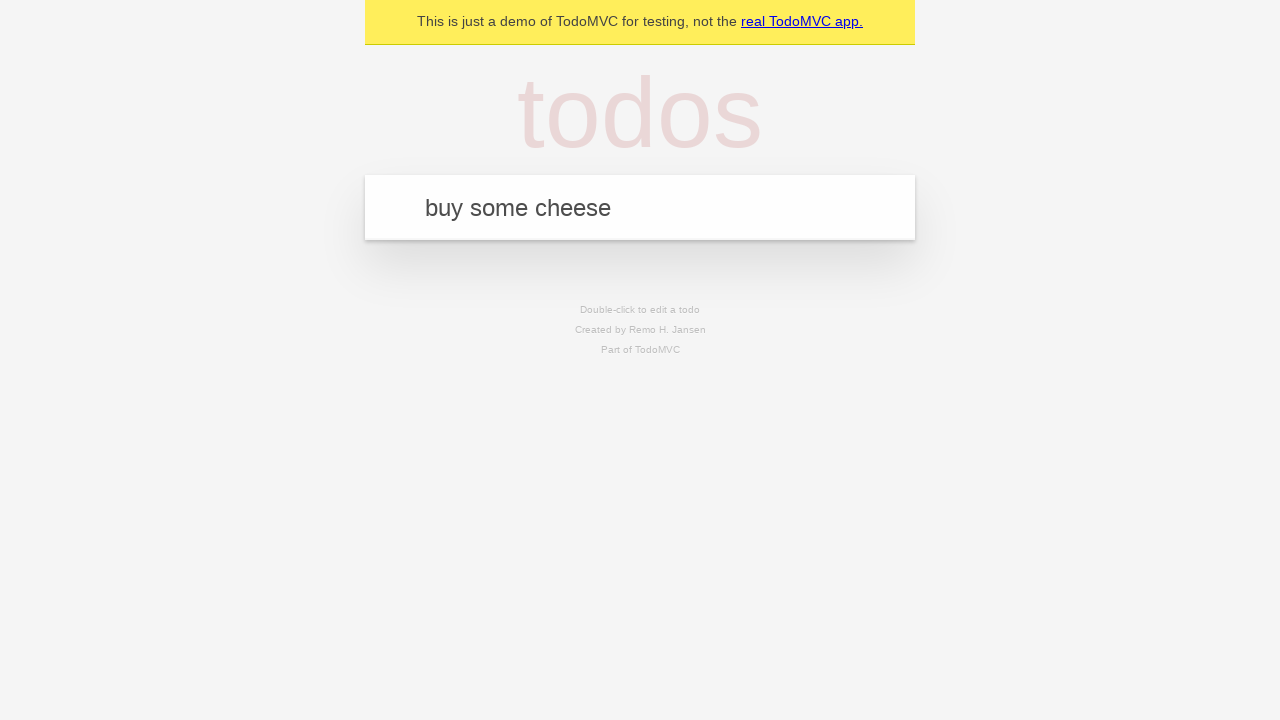

Pressed Enter to create first todo item on internal:attr=[placeholder="What needs to be done?"i]
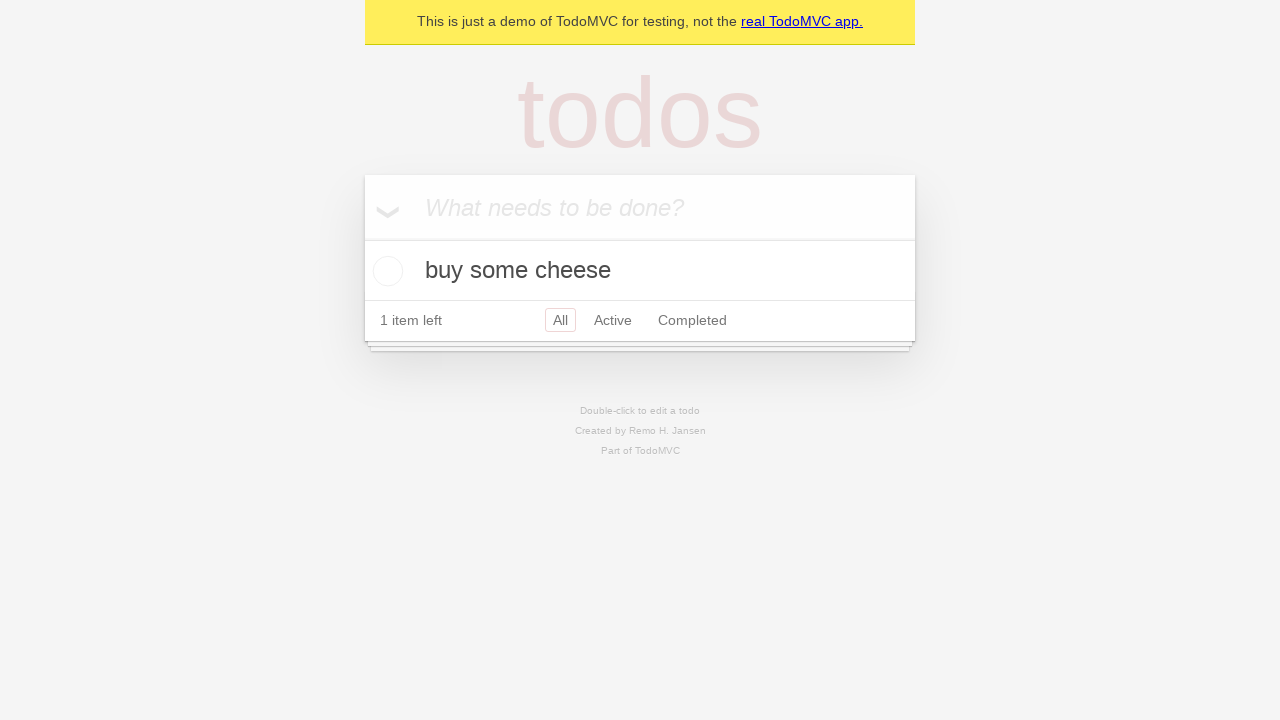

First todo item appeared in the list
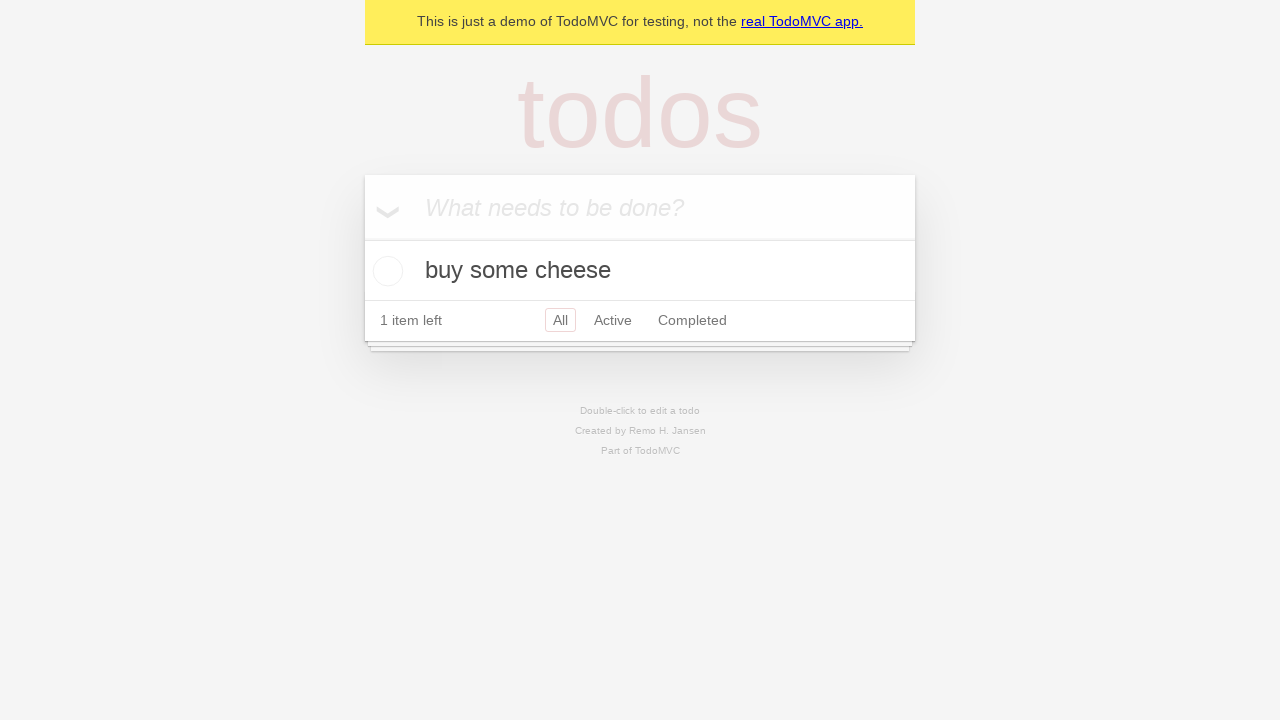

Filled todo input with 'feed the cat' on internal:attr=[placeholder="What needs to be done?"i]
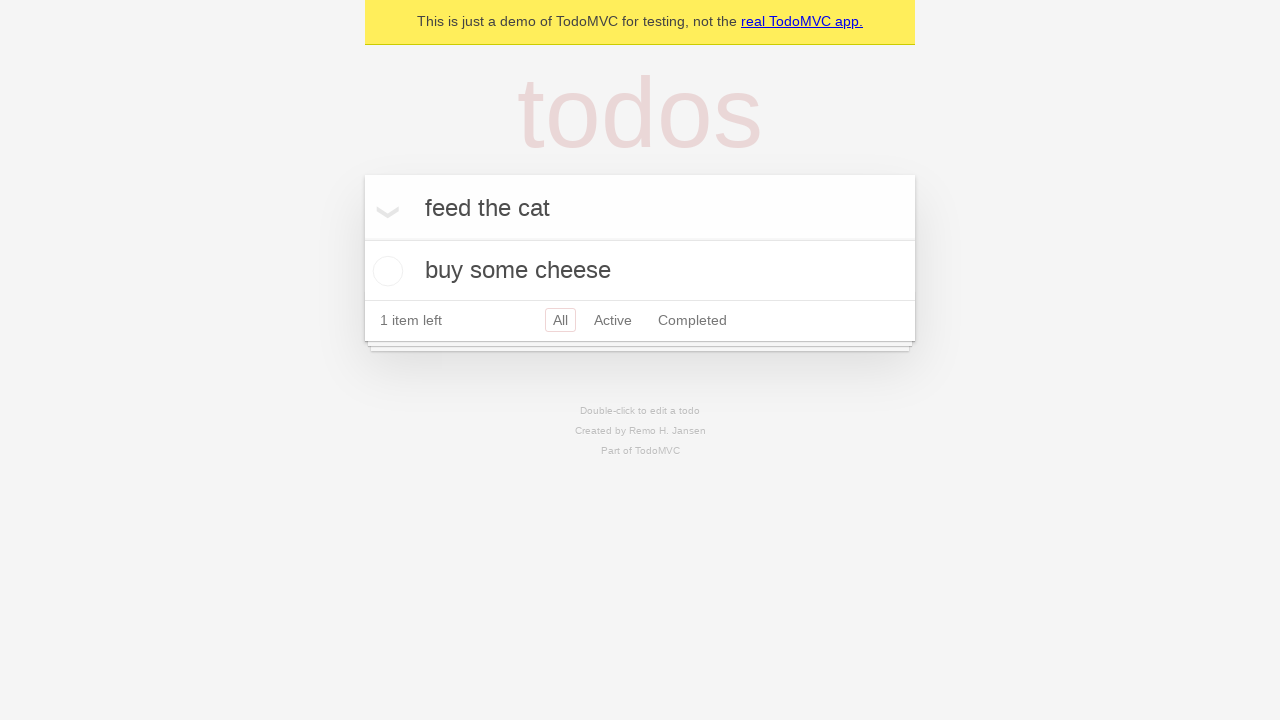

Pressed Enter to create second todo item on internal:attr=[placeholder="What needs to be done?"i]
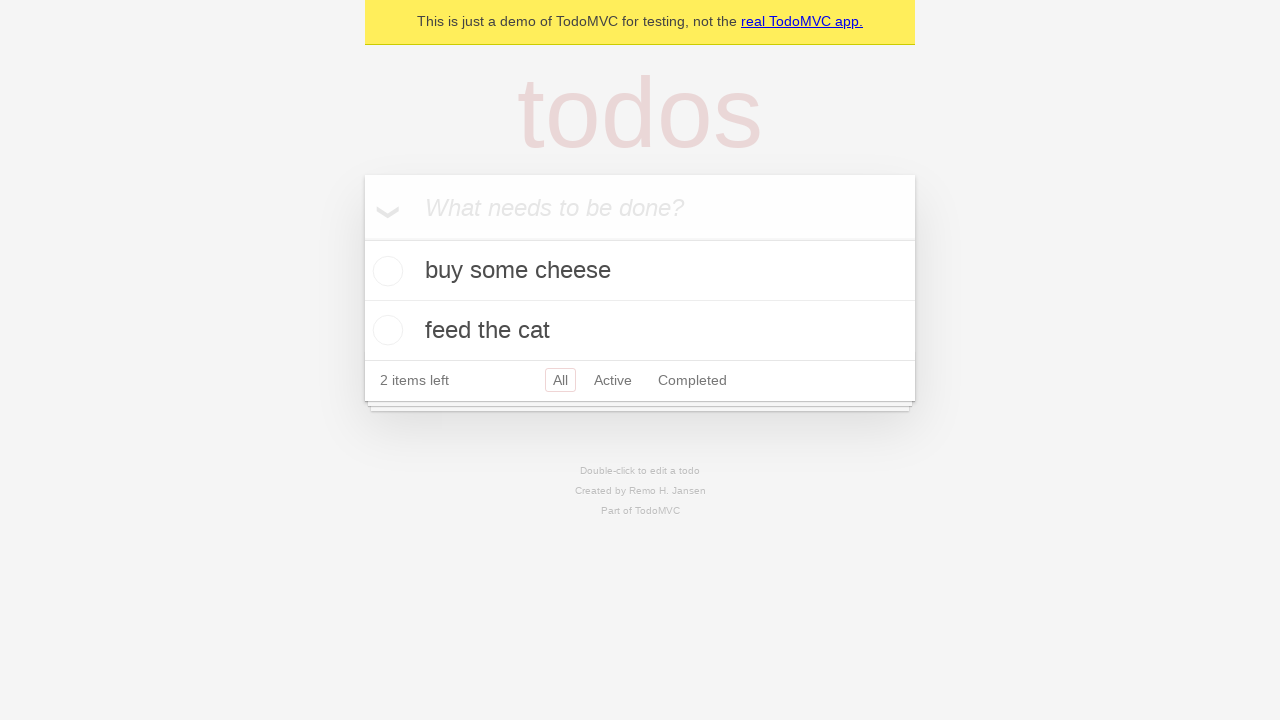

Second todo item appeared in the list
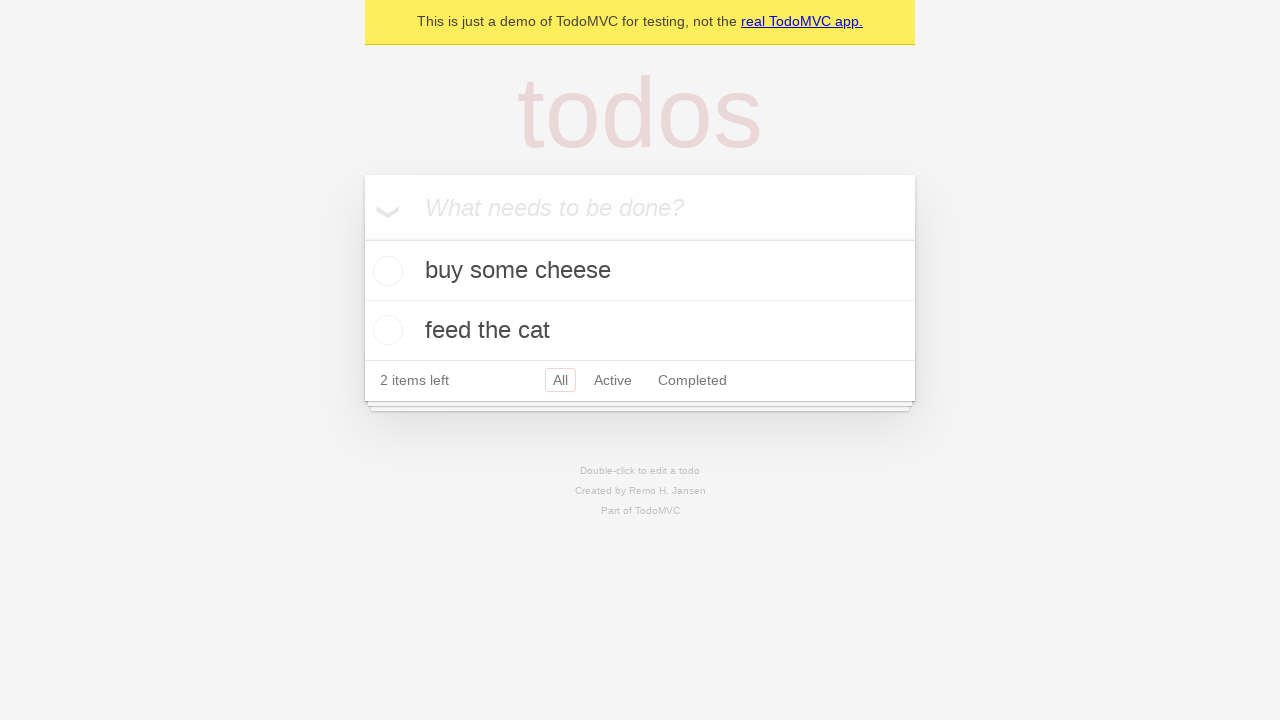

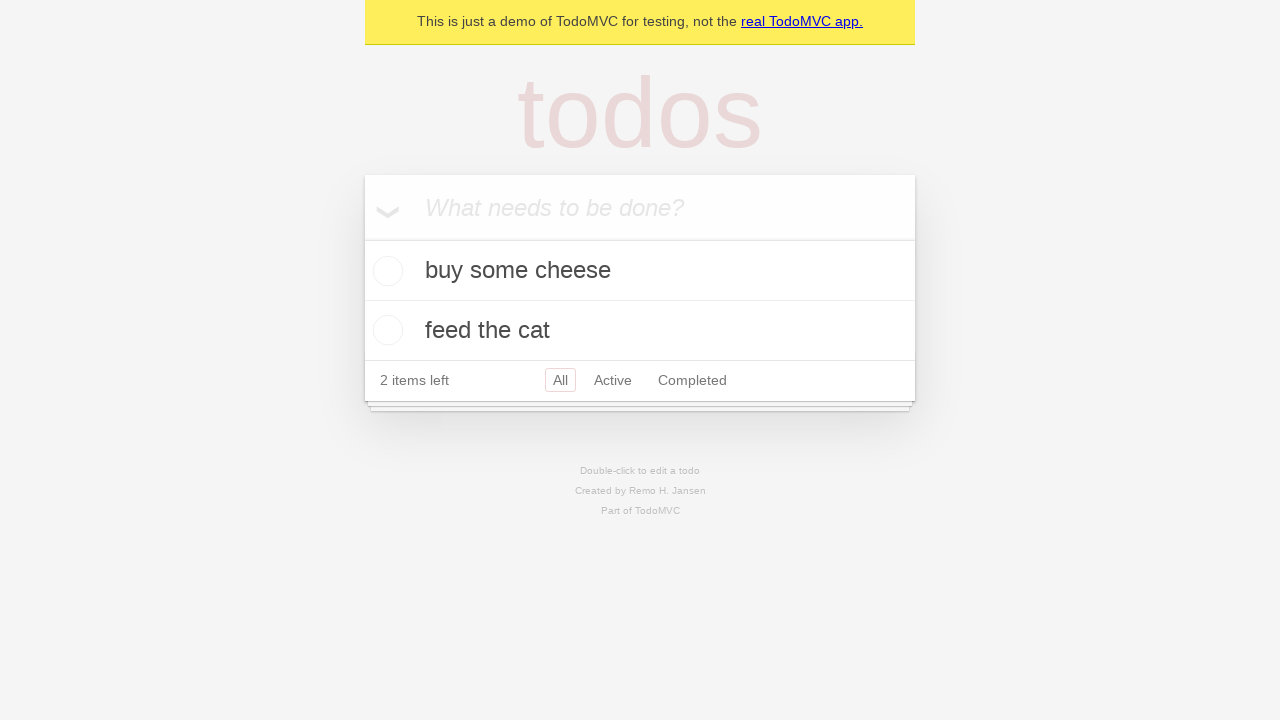